Navigates to Microsoft's homepage and waits for the page to load

Starting URL: https://www.microsoft.com

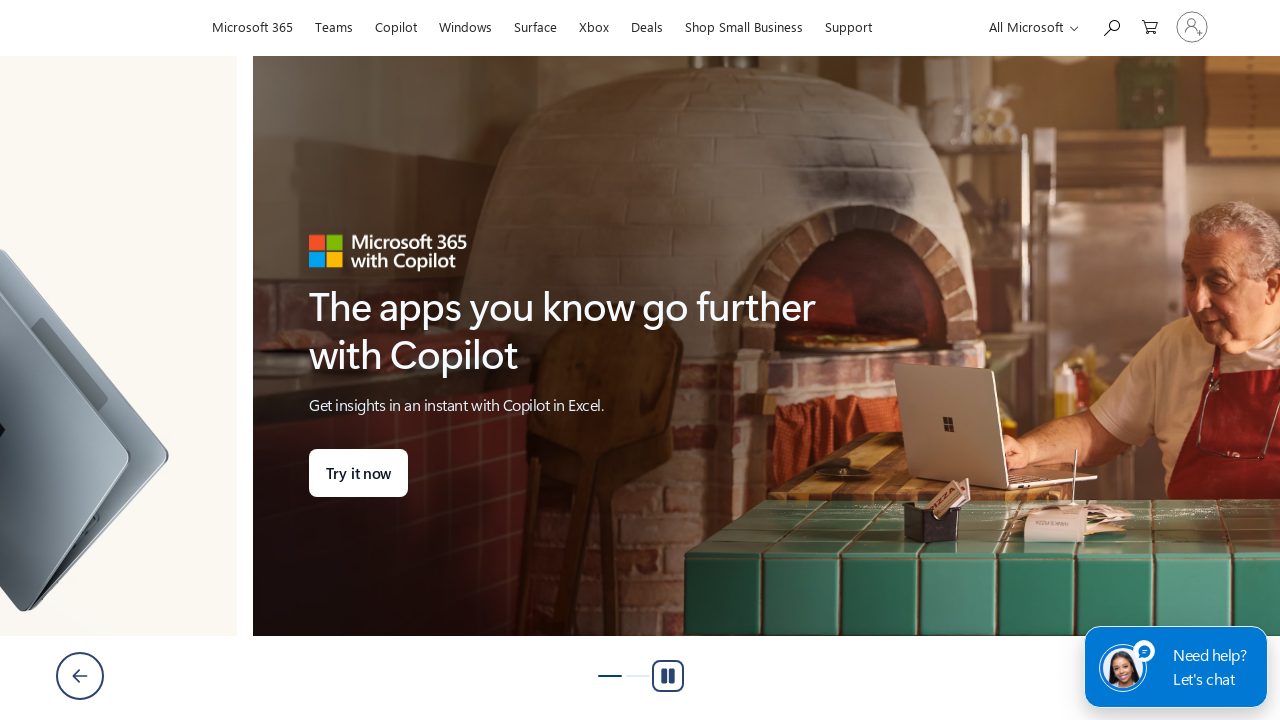

Navigated to Microsoft's homepage
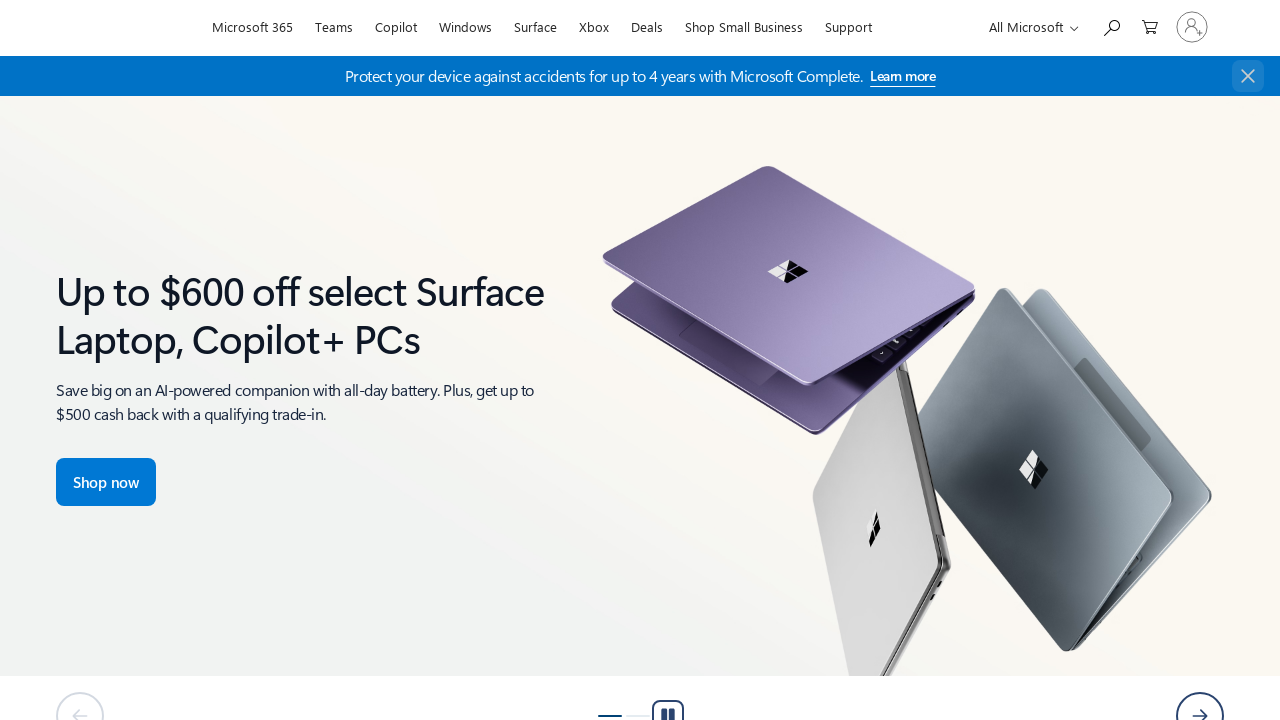

Page fully loaded (domcontentloaded)
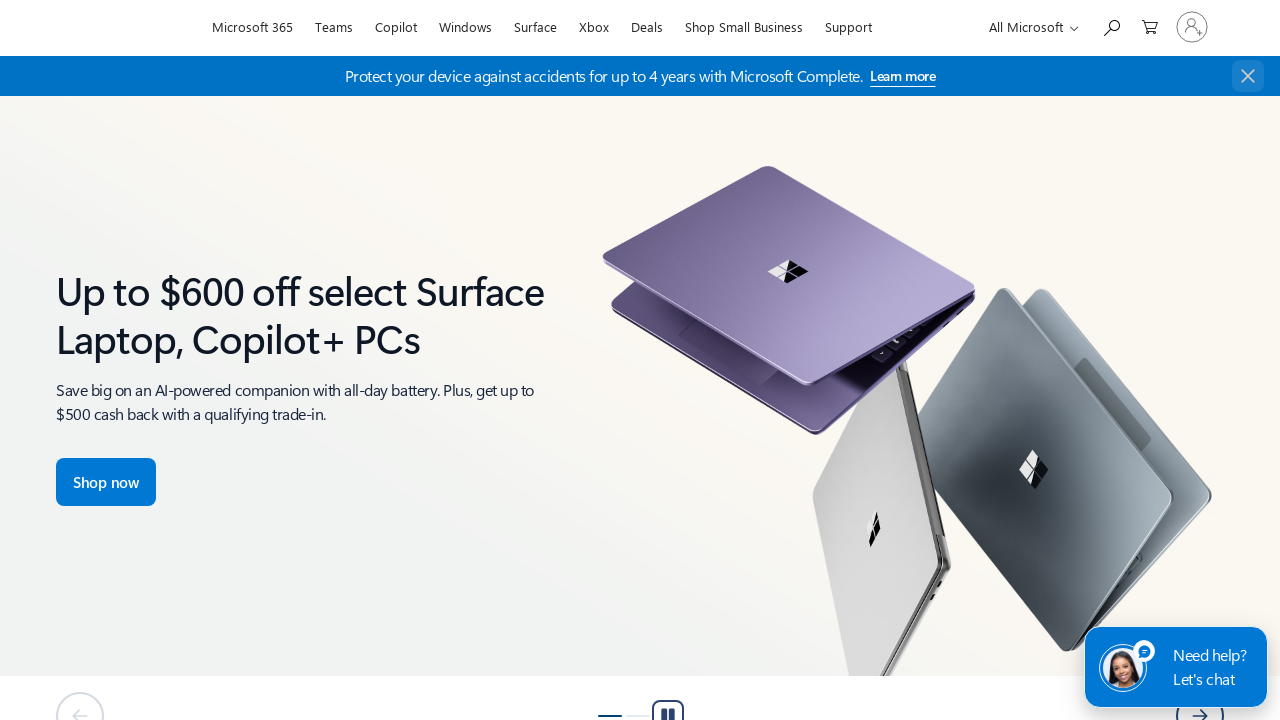

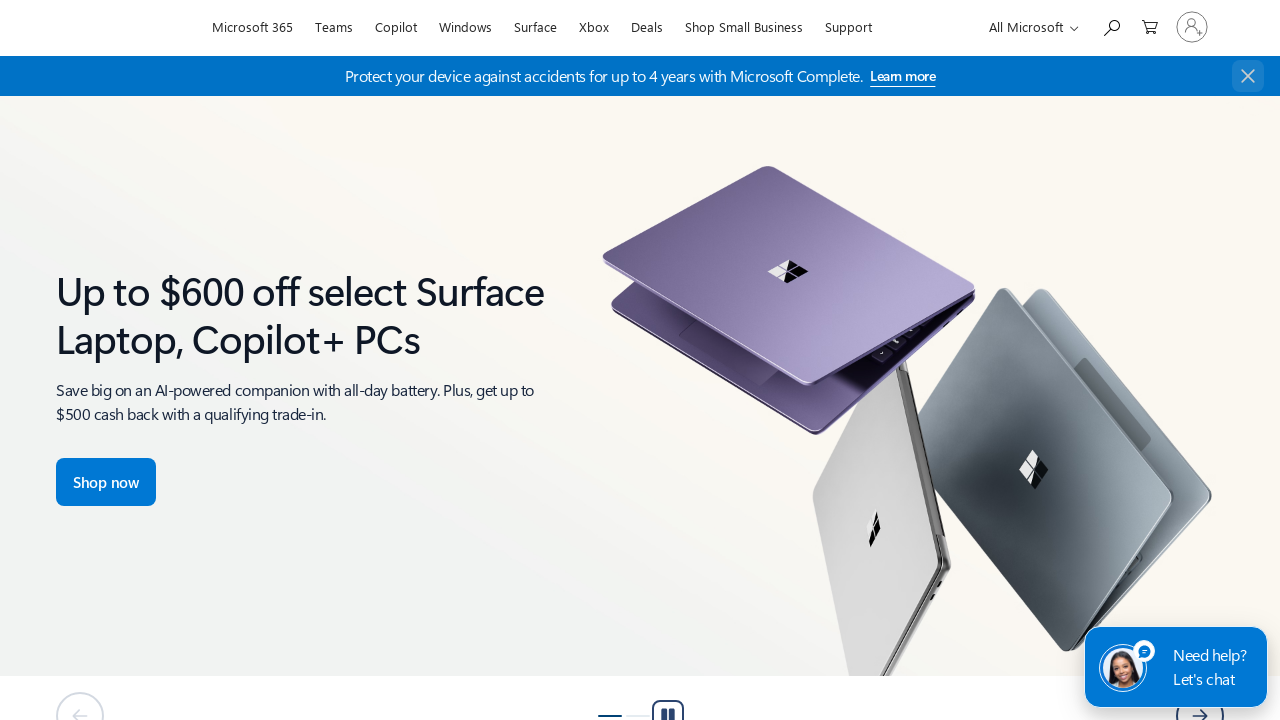